Navigates to the DemoBlaze homepage and verifies the page loads correctly with the expected title

Starting URL: https://www.demoblaze.com/

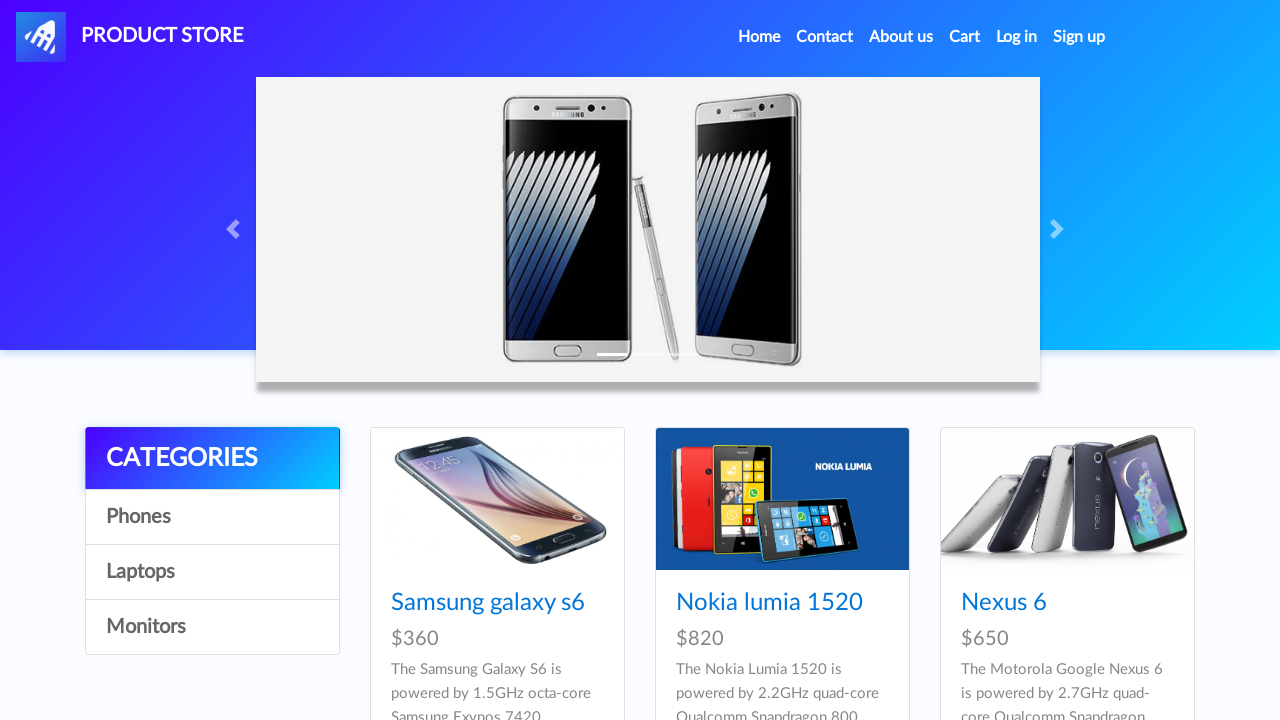

Waited for page to fully load (domcontentloaded)
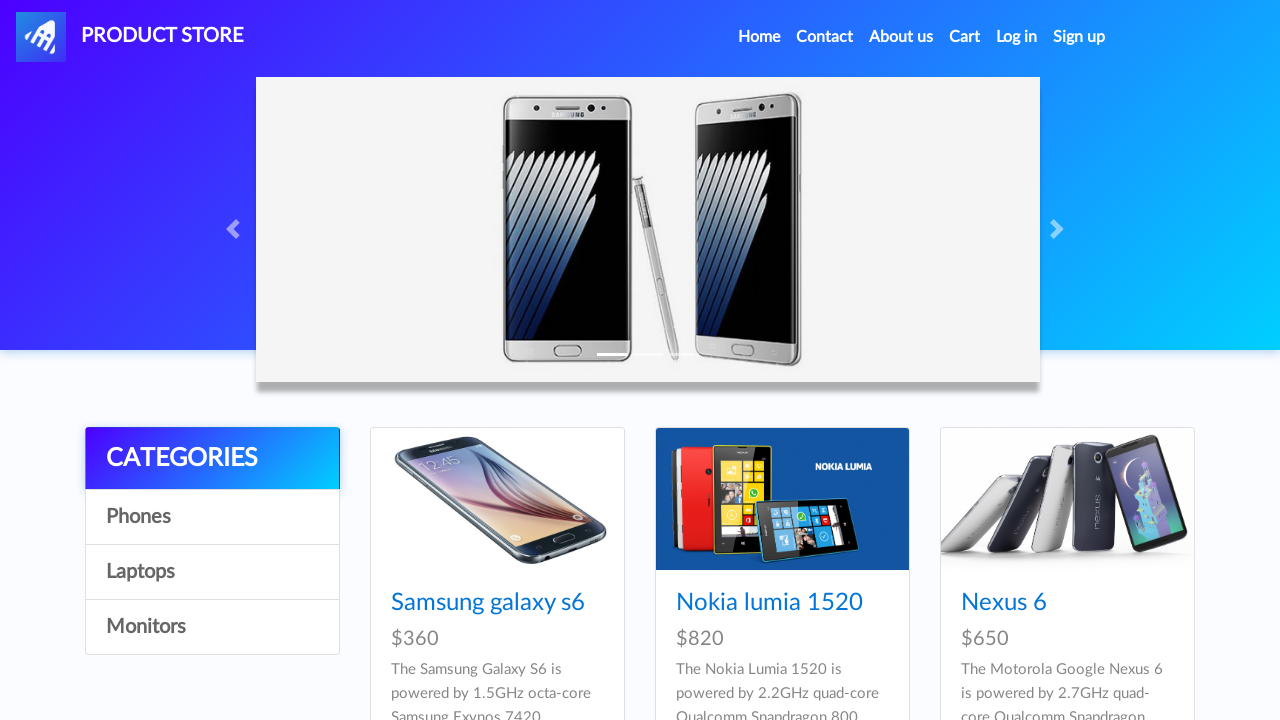

Verified page title contains 'STORE' - actual title: 'STORE'
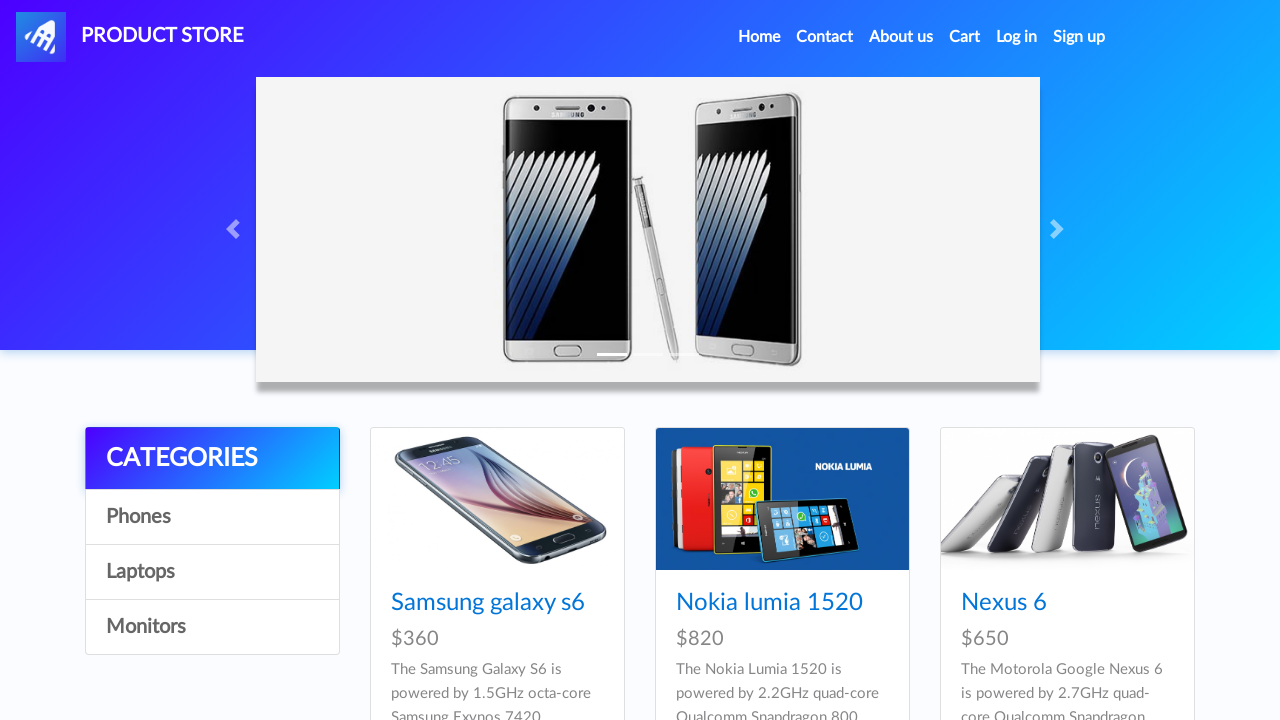

Verified navbar element (#navbarExample) is visible
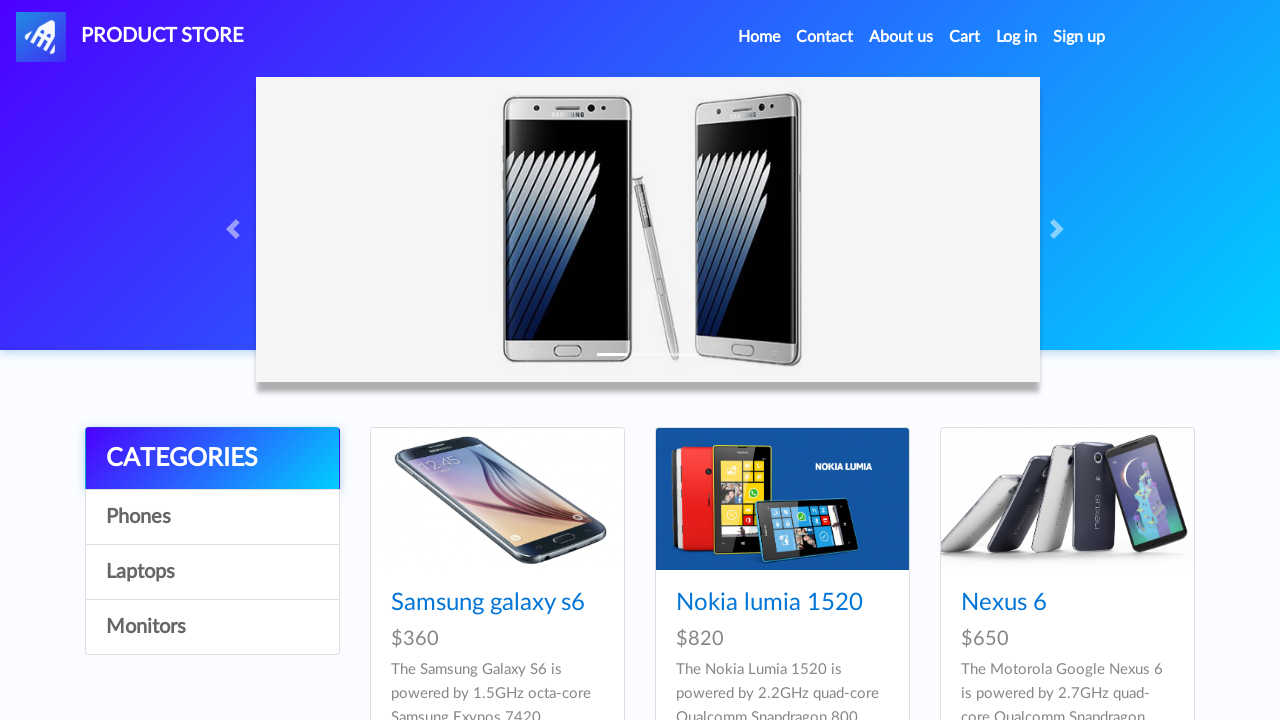

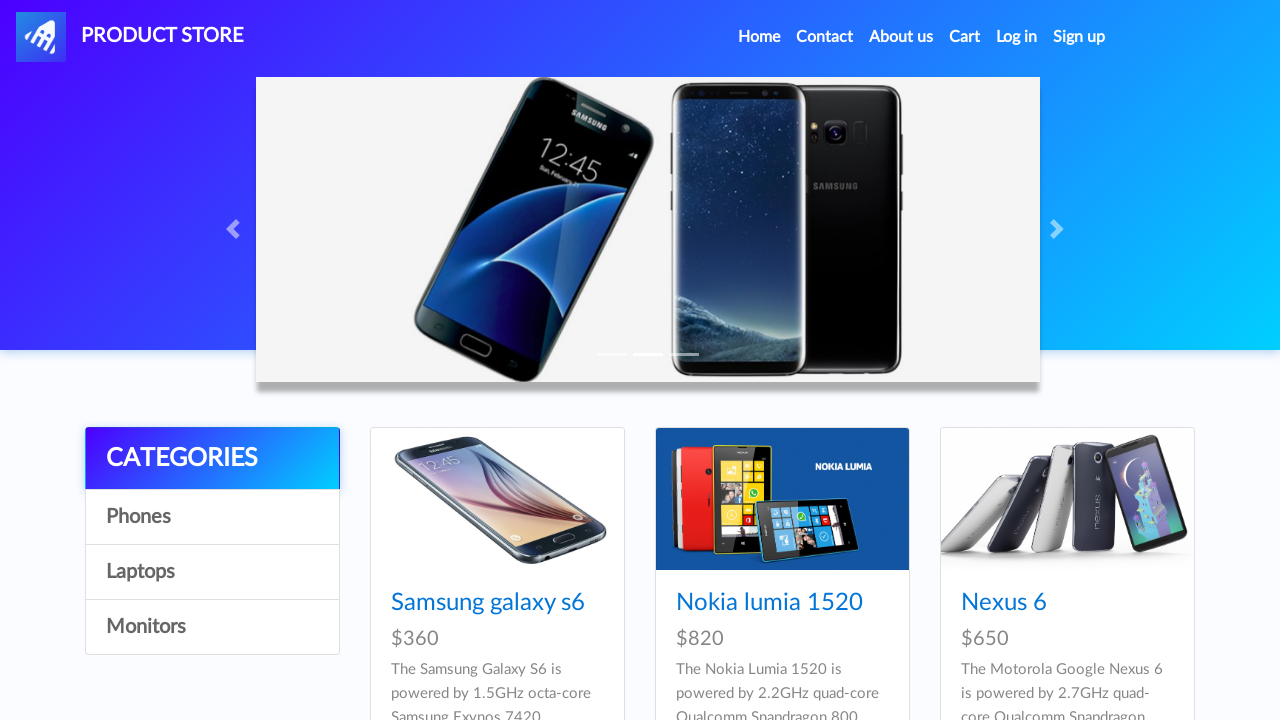